Tests JavaScript prompt dialog by entering text and verifying the result displays the entered value.

Starting URL: https://demoqa.com/alerts

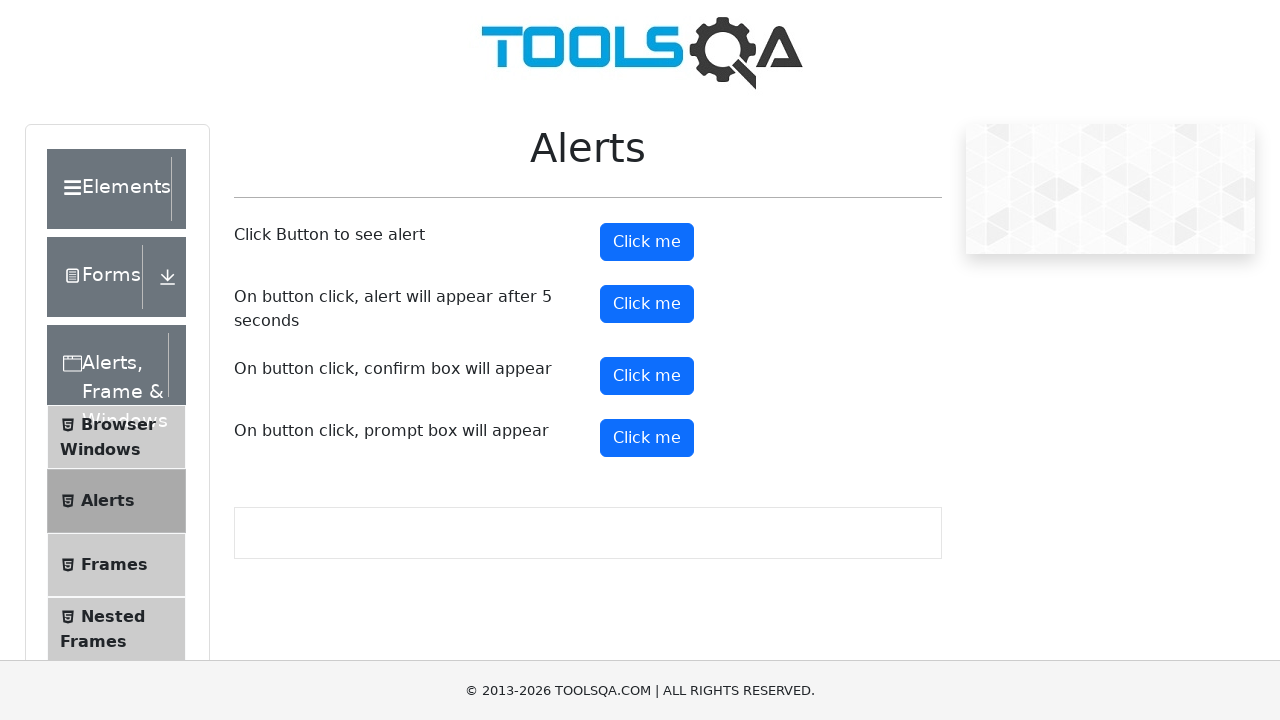

Set up dialog handler to accept prompt with 'Simon'
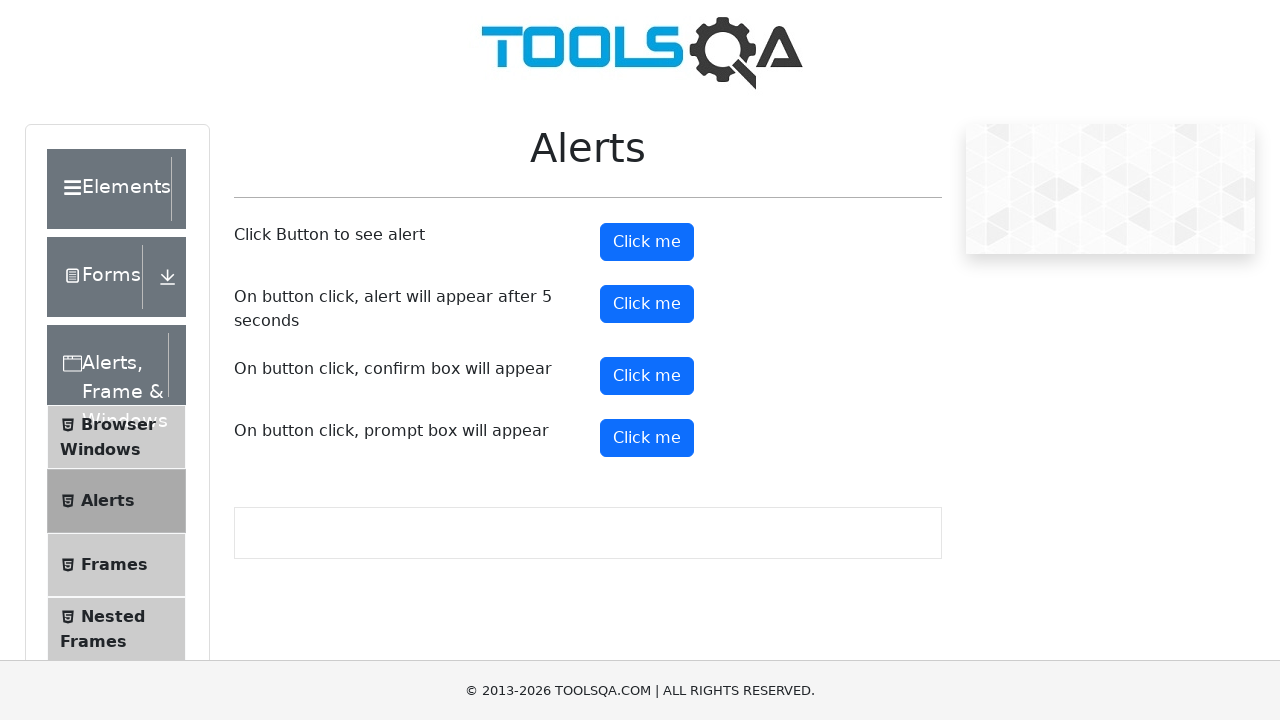

Clicked prompt button at (647, 438) on xpath=//button[@id="promtButton"]
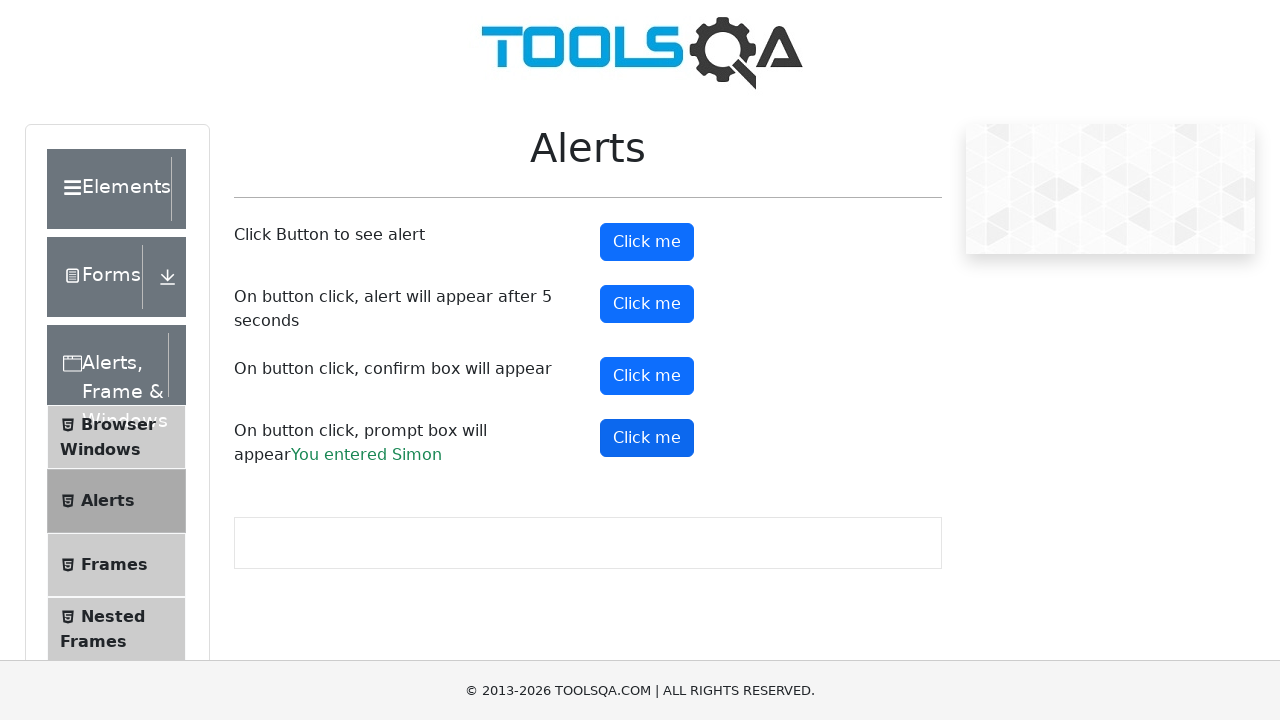

Verified prompt result displays 'You entered Simon'
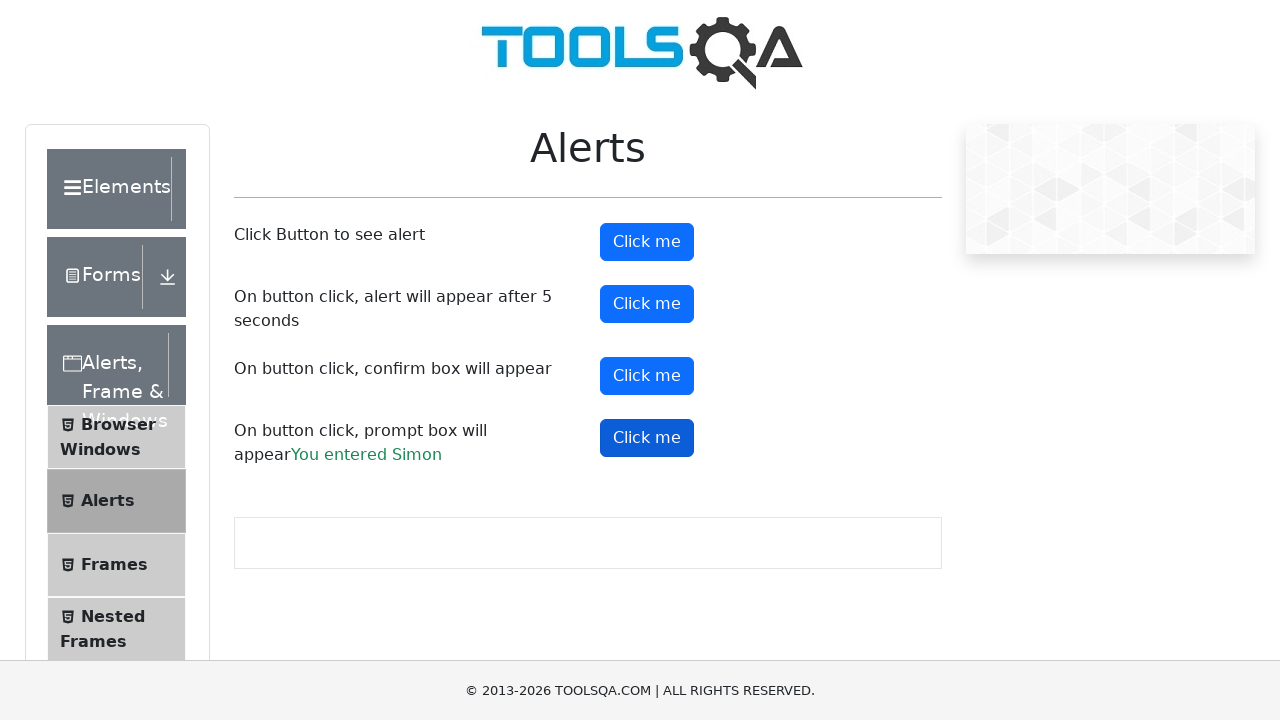

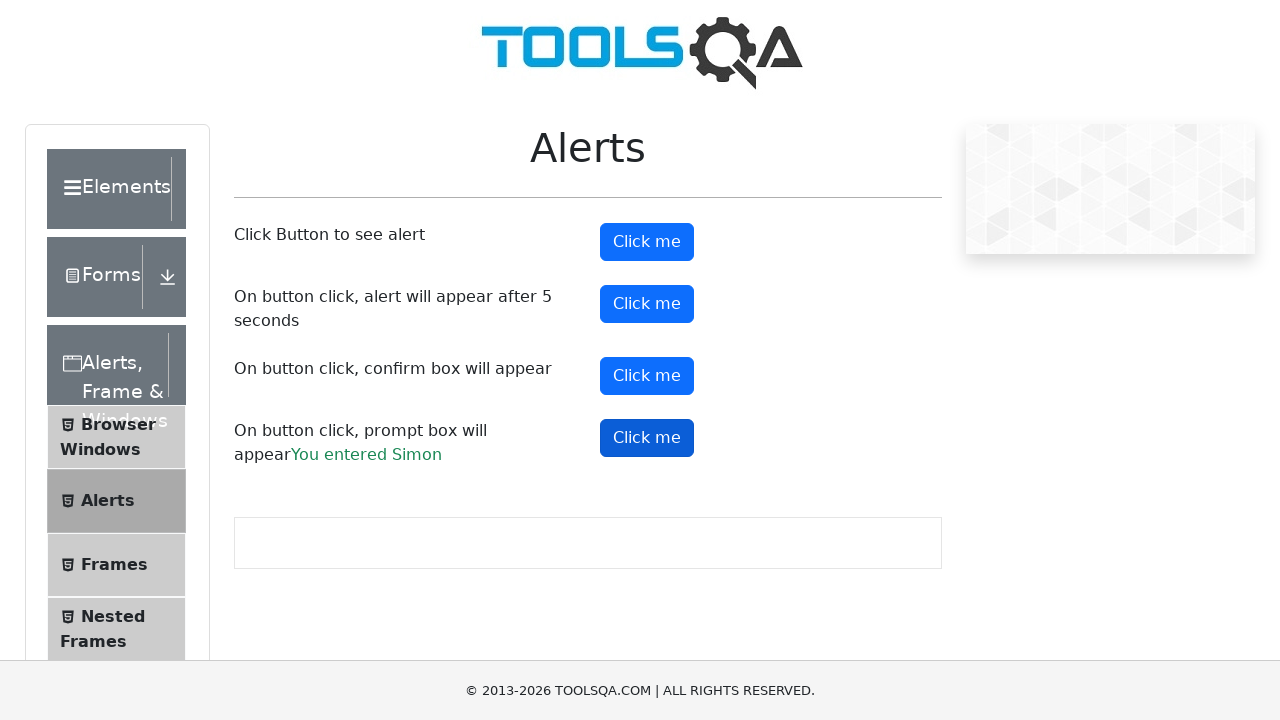